Navigates to the main page, clicks on the "Web form" link, and retrieves various attributes from a disabled input field

Starting URL: https://bonigarcia.dev/selenium-webdriver-java/index.html

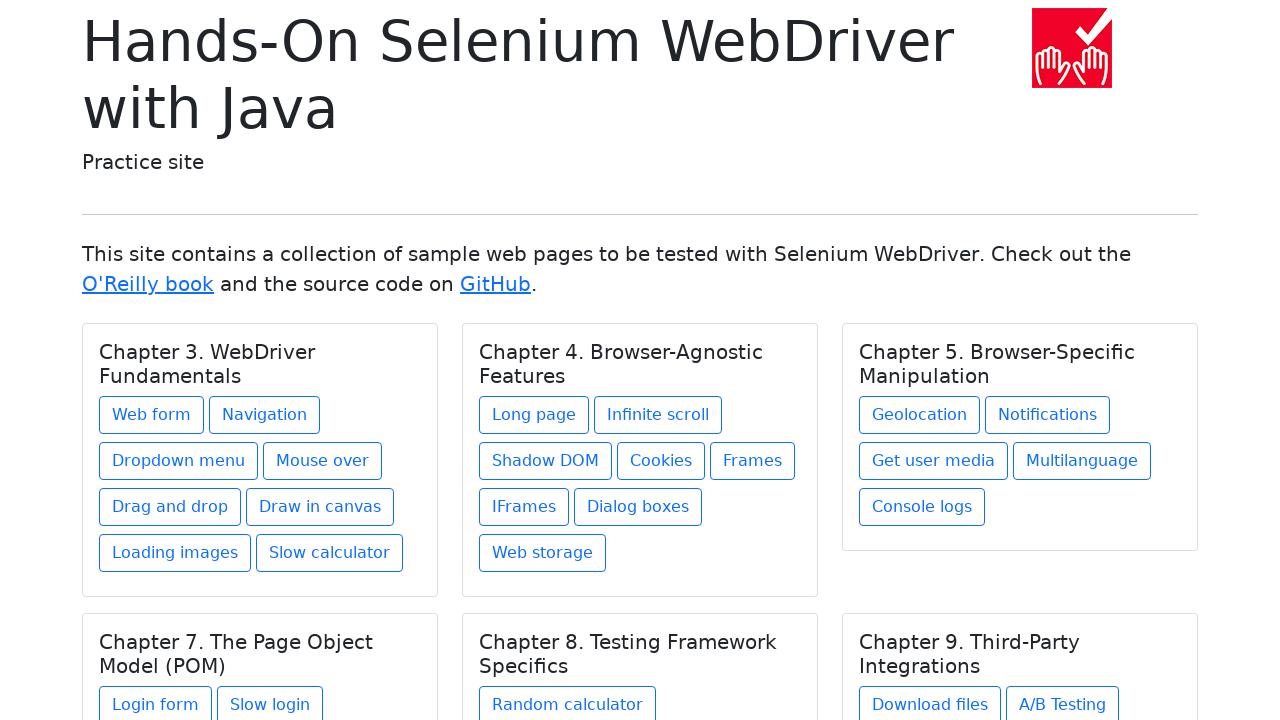

Clicked on the 'Web form' link at (152, 415) on xpath=//a[text()='Web form']
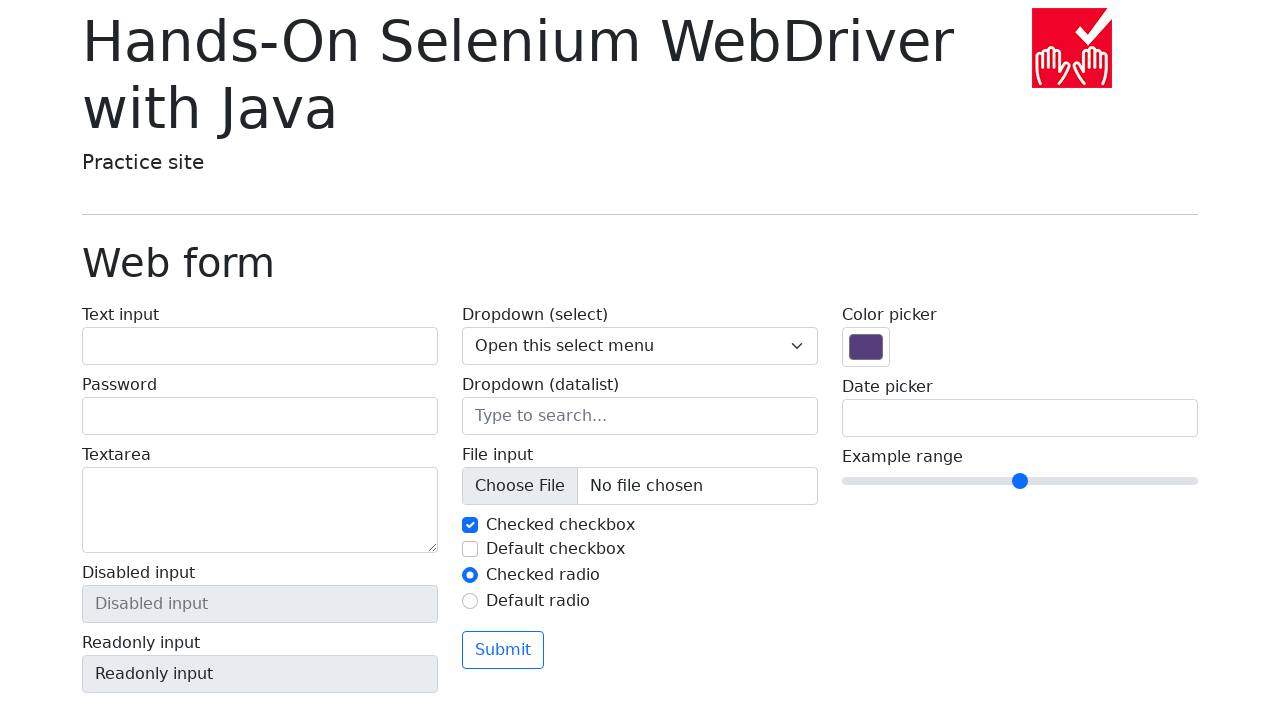

Waited for disabled input field to load
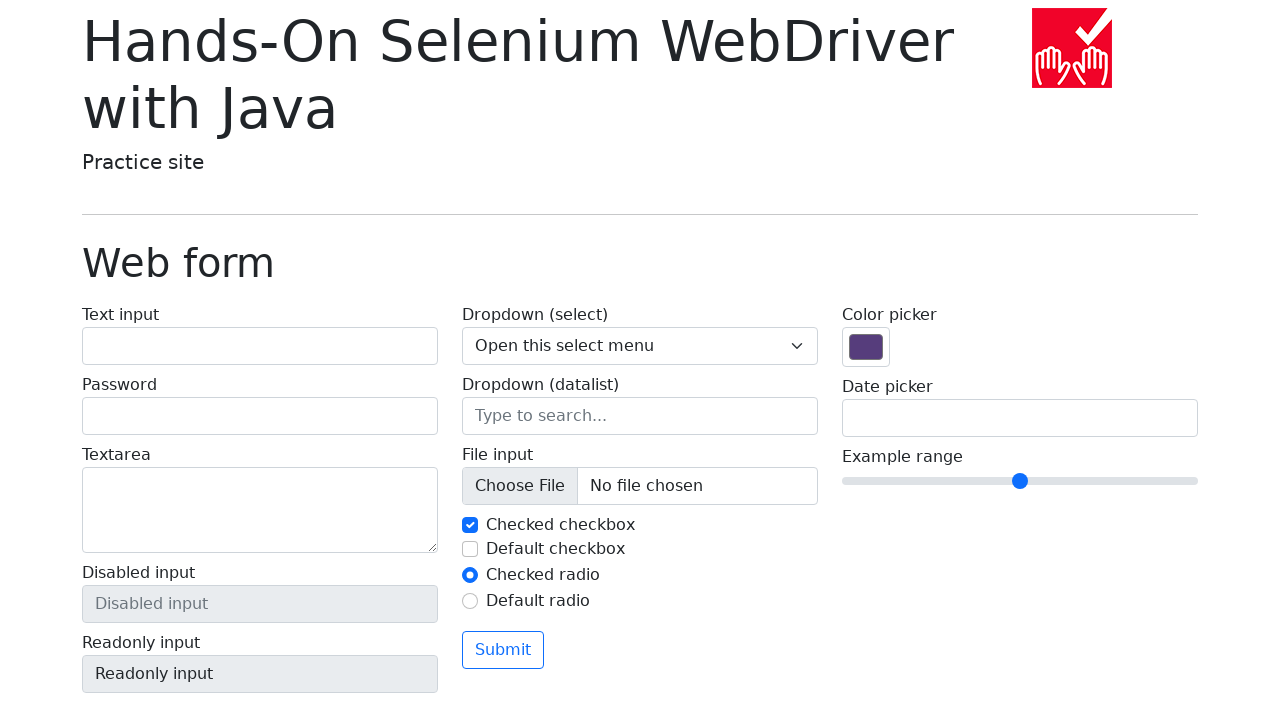

Retrieved disabled input element
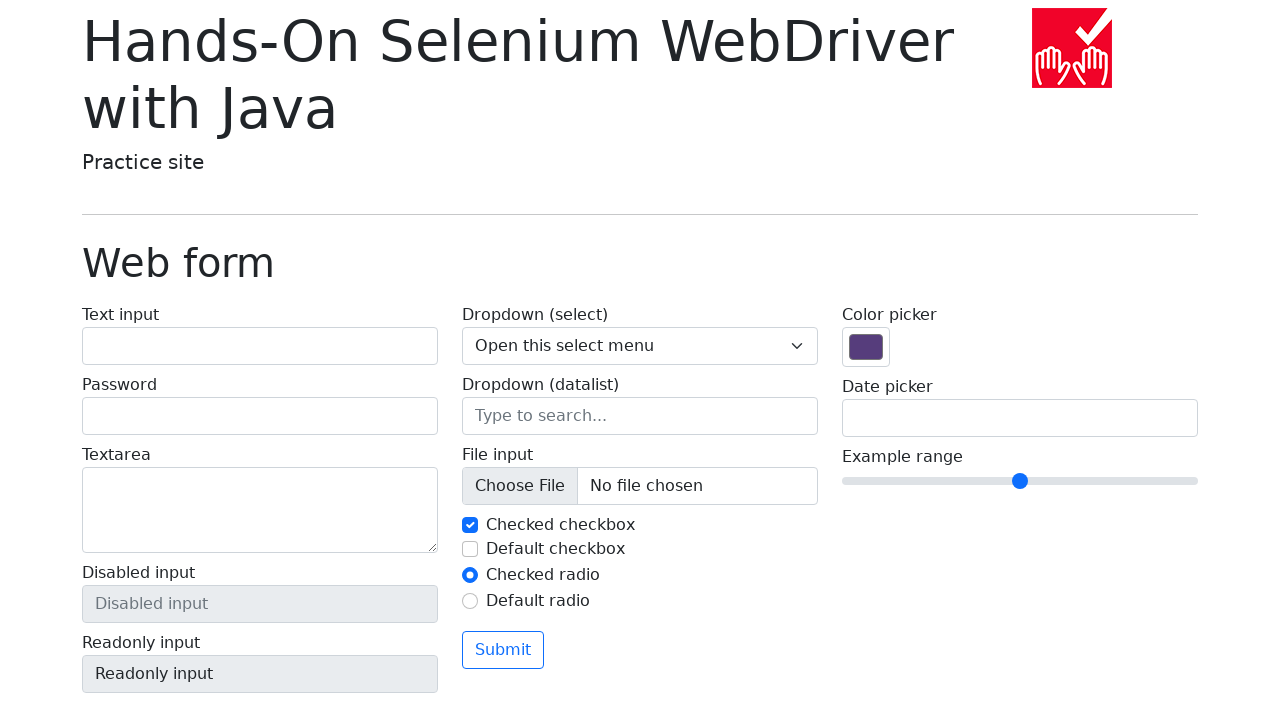

Retrieved class attribute from disabled input
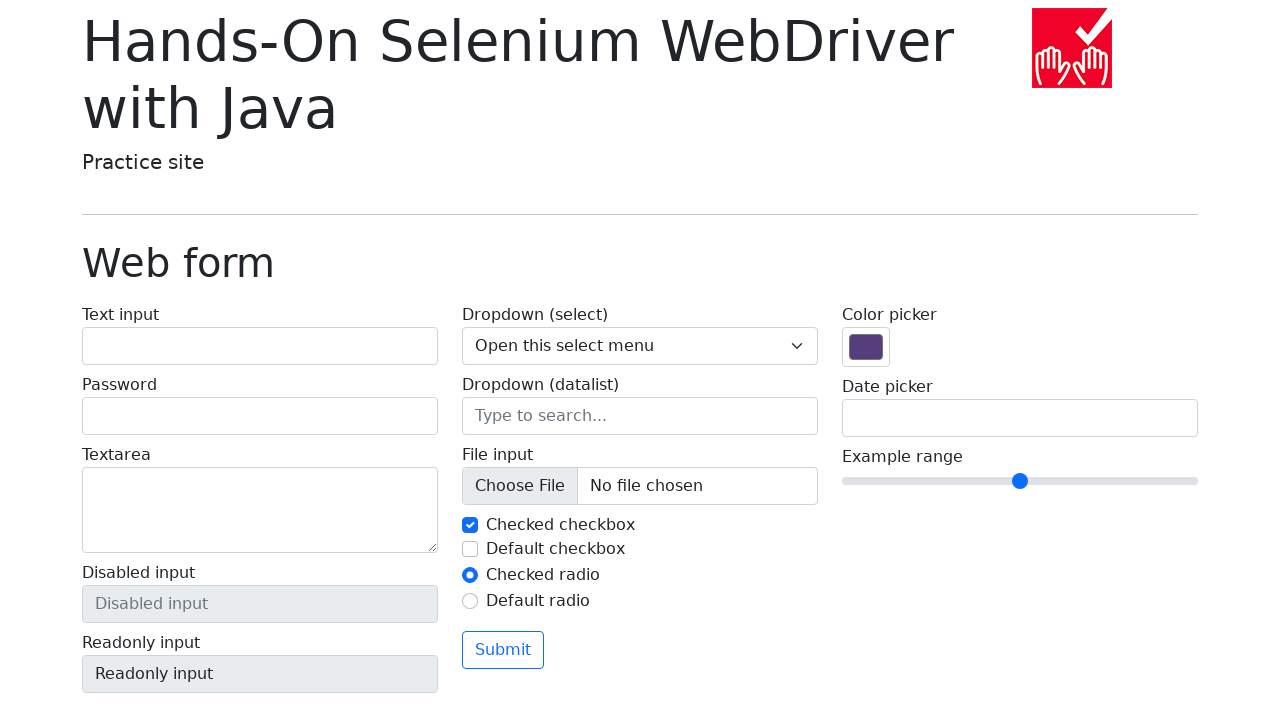

Retrieved type attribute from disabled input
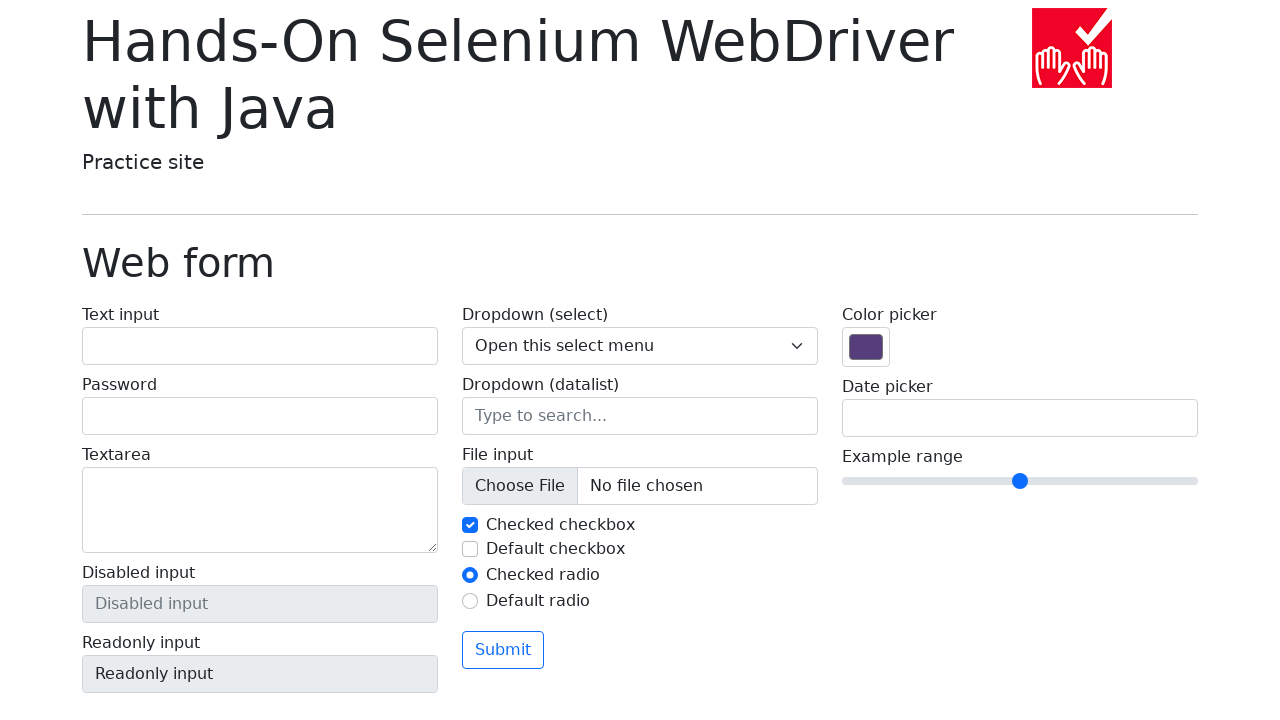

Retrieved placeholder attribute from disabled input
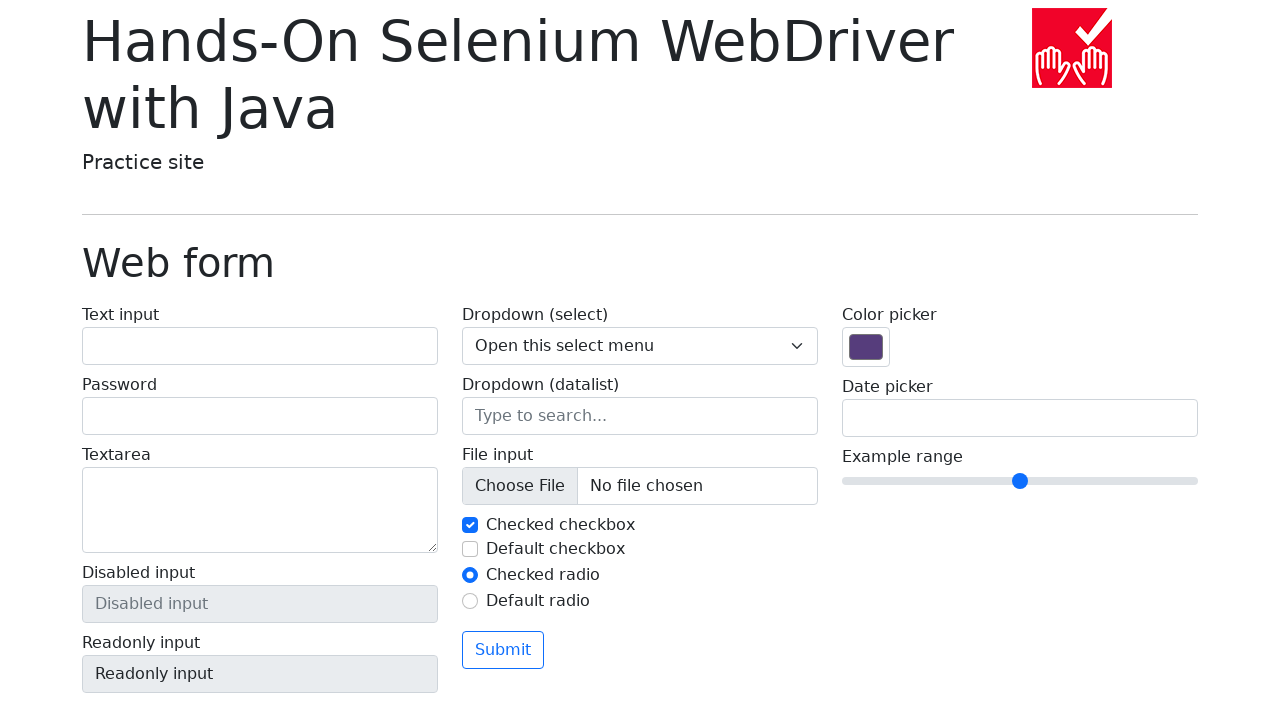

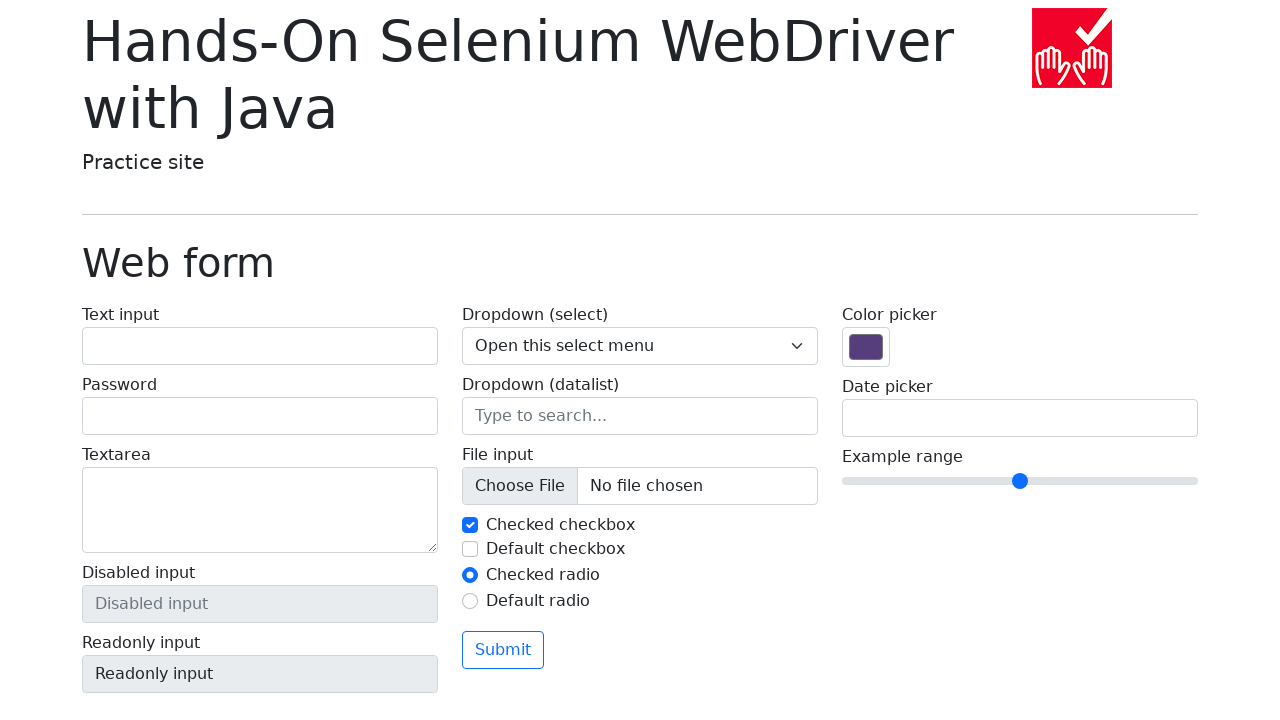